Tests dropdown select menu functionality by selecting options using different methods: by index, by value, and by visible text

Starting URL: https://demoqa.com/select-menu

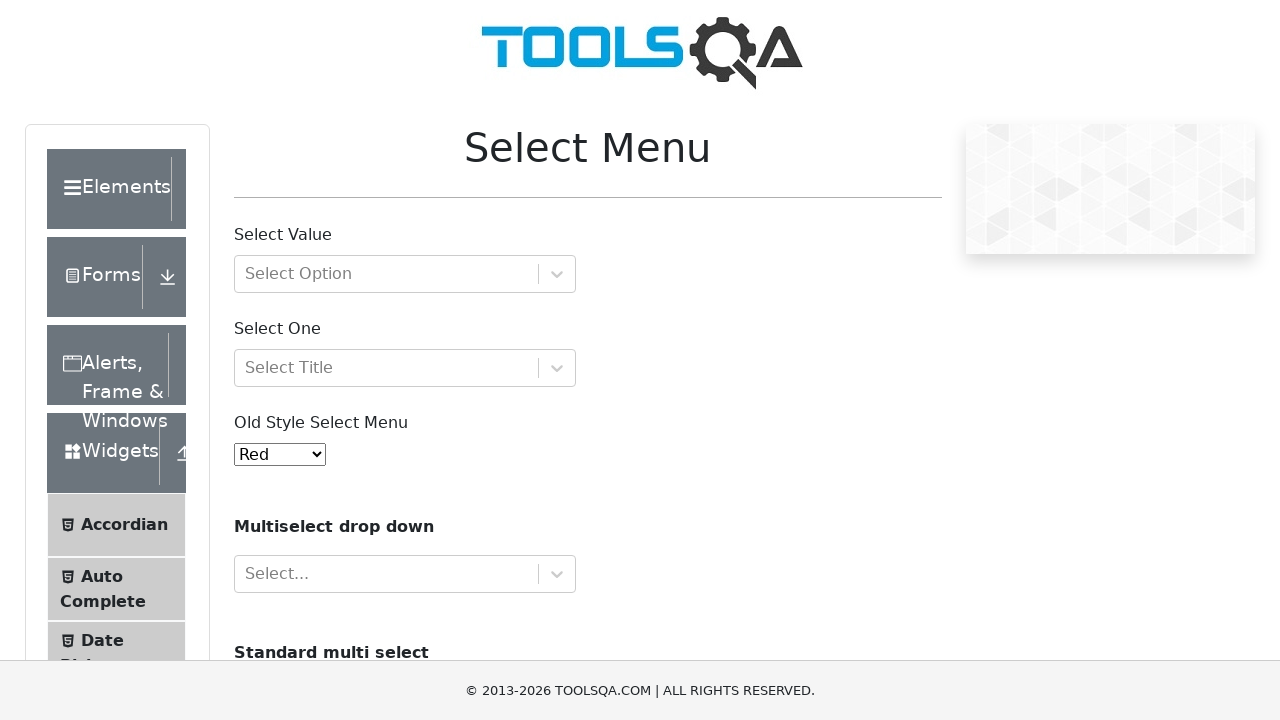

Selected dropdown option by index 1 (Blue) on #oldSelectMenu
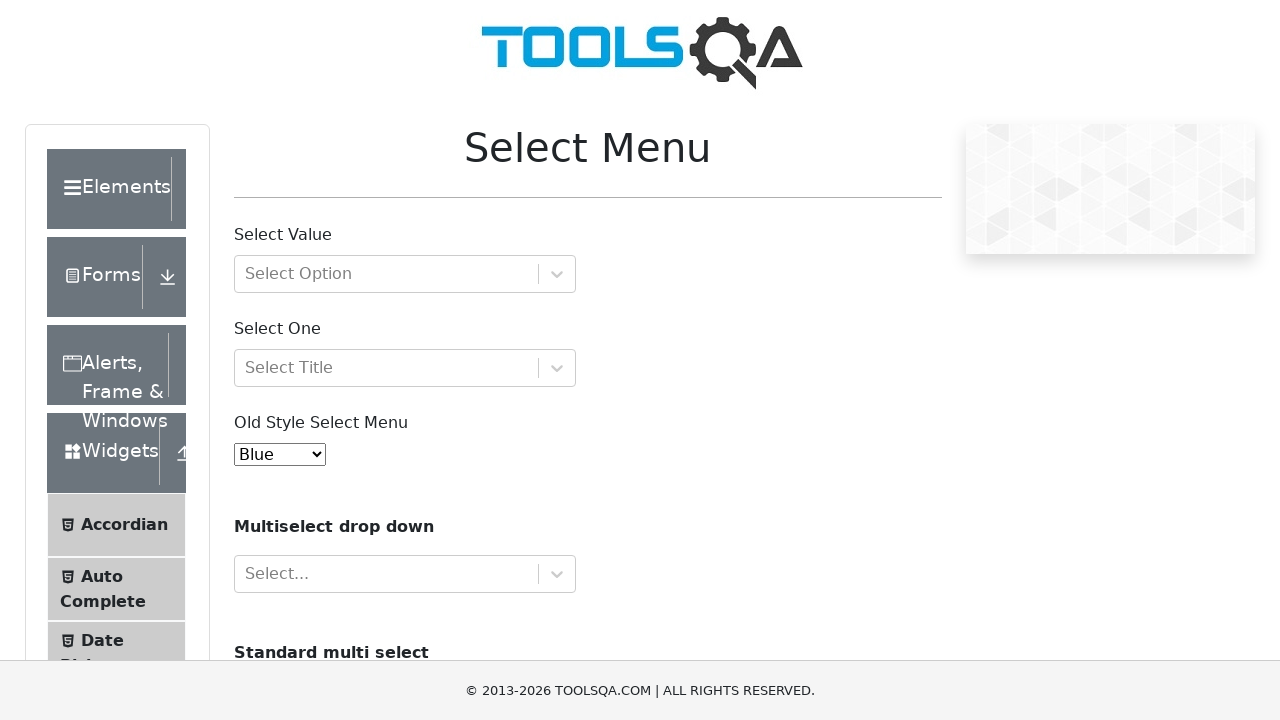

Waited 1 second to observe the selection
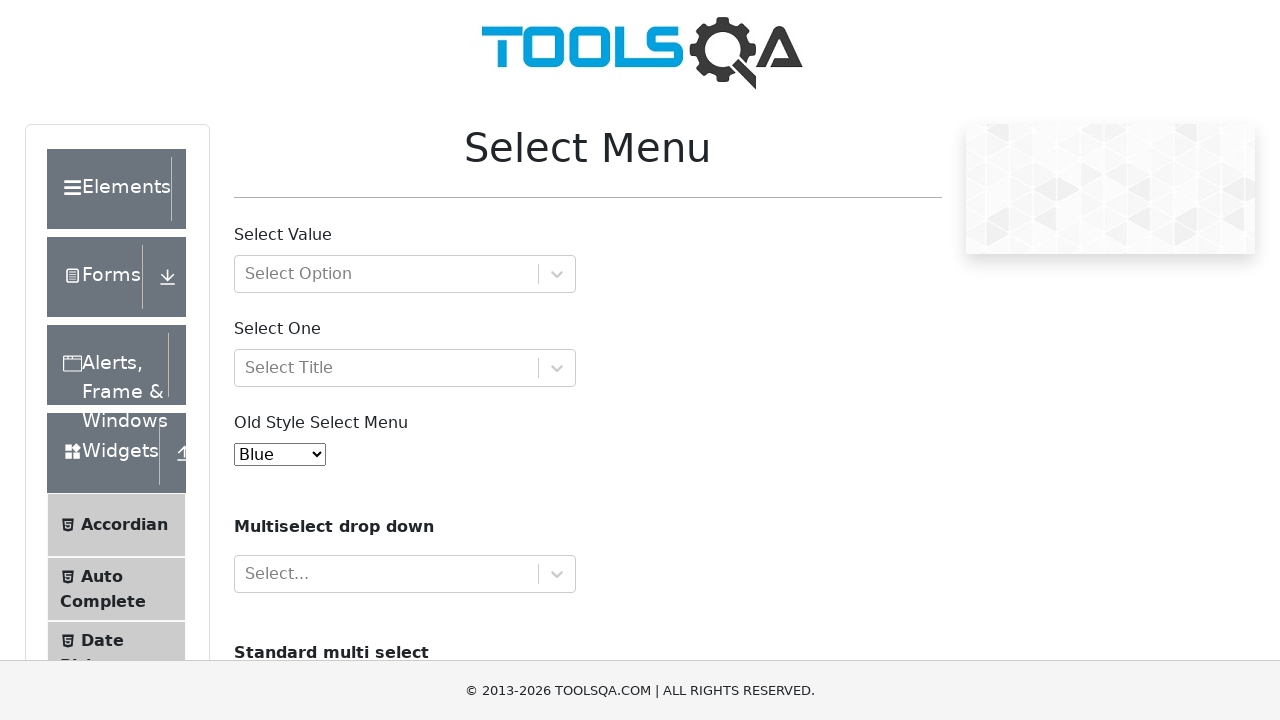

Selected dropdown option by value '5' (Black) on #oldSelectMenu
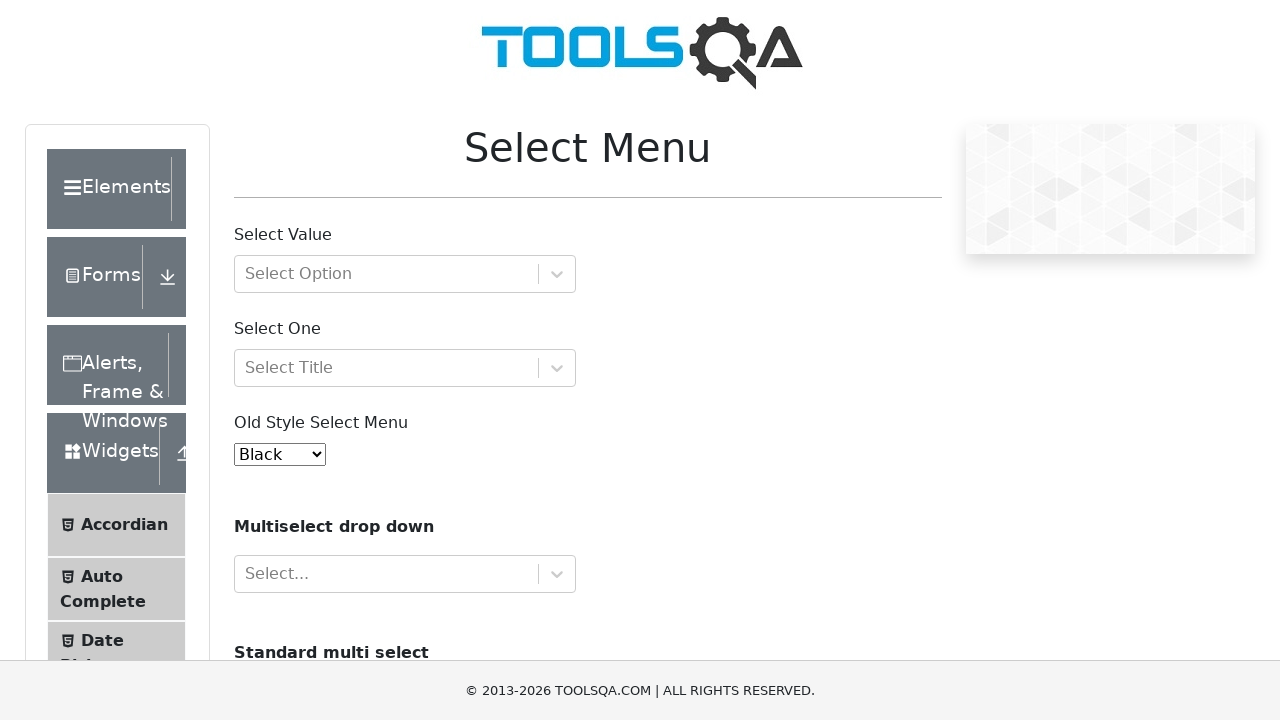

Waited 1 second to observe the selection
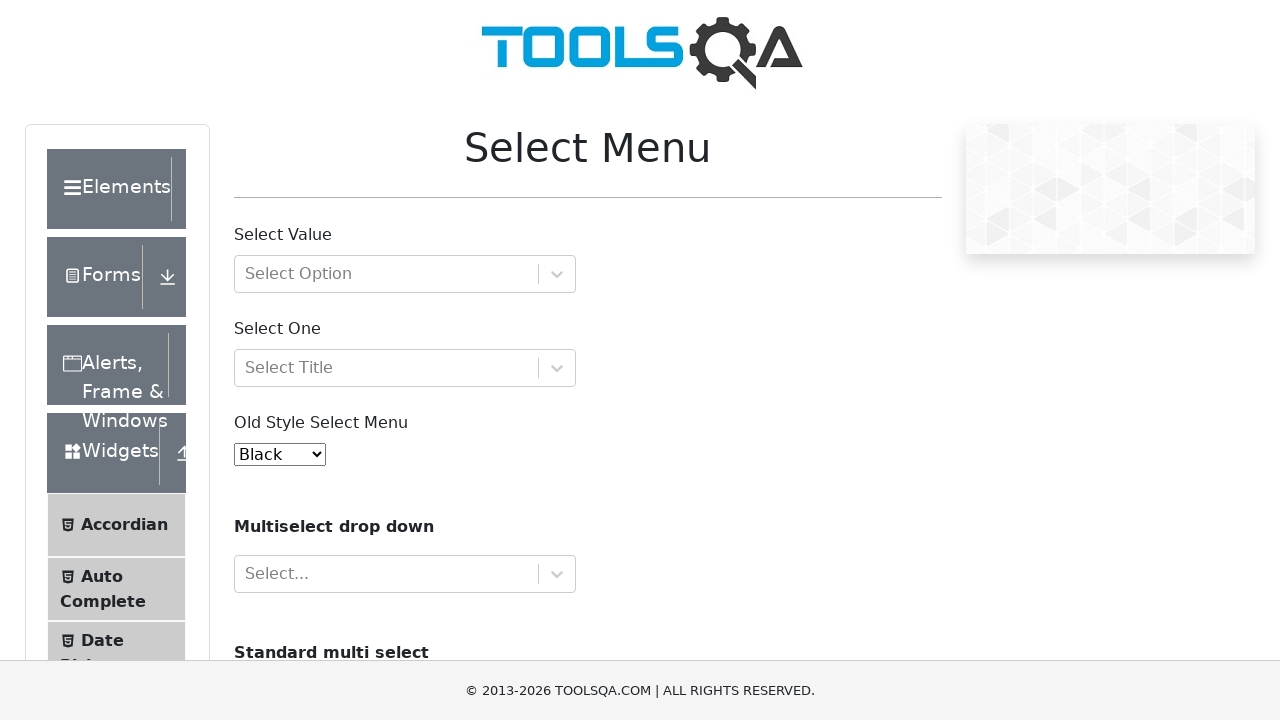

Selected dropdown option by visible text (Magenta) on #oldSelectMenu
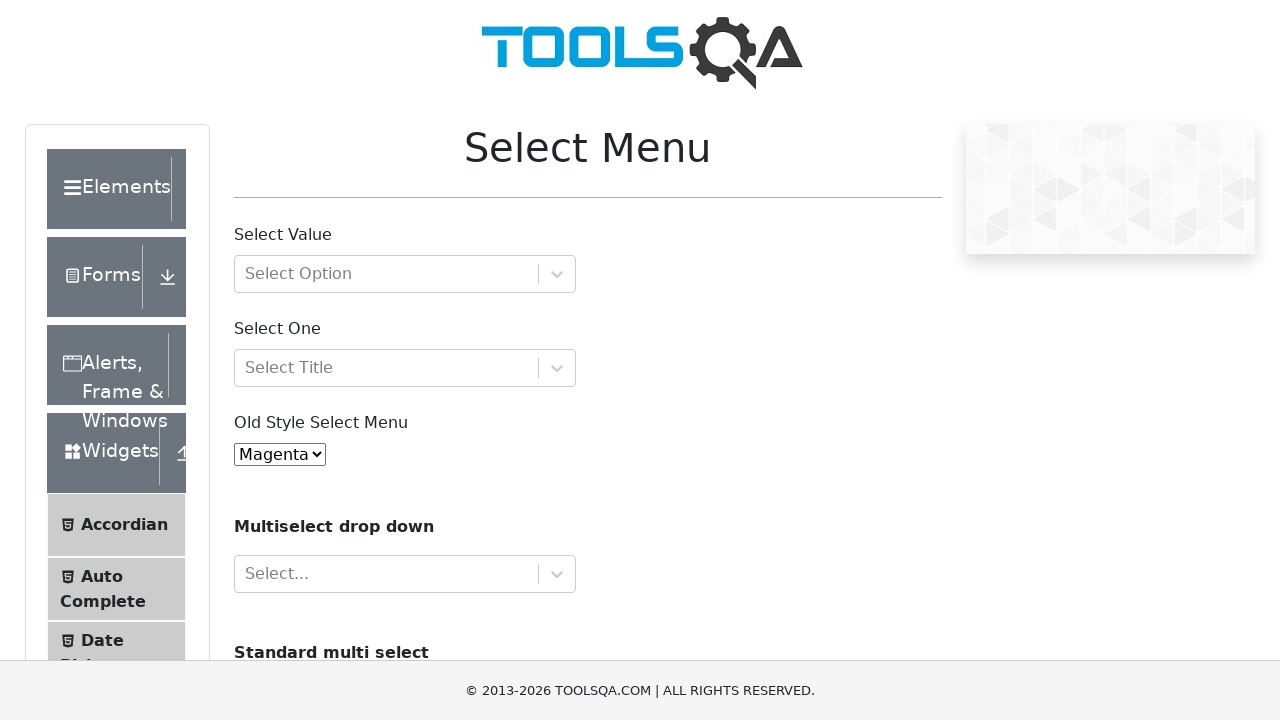

Verified dropdown element is present and functional
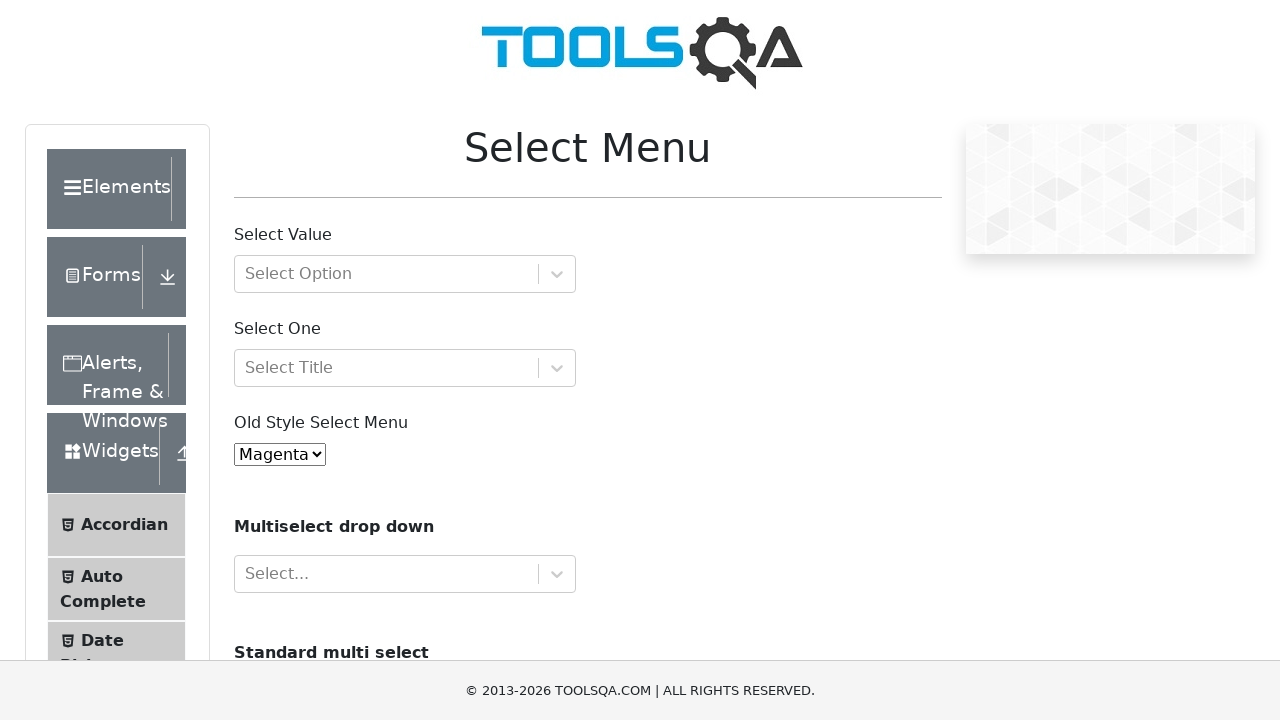

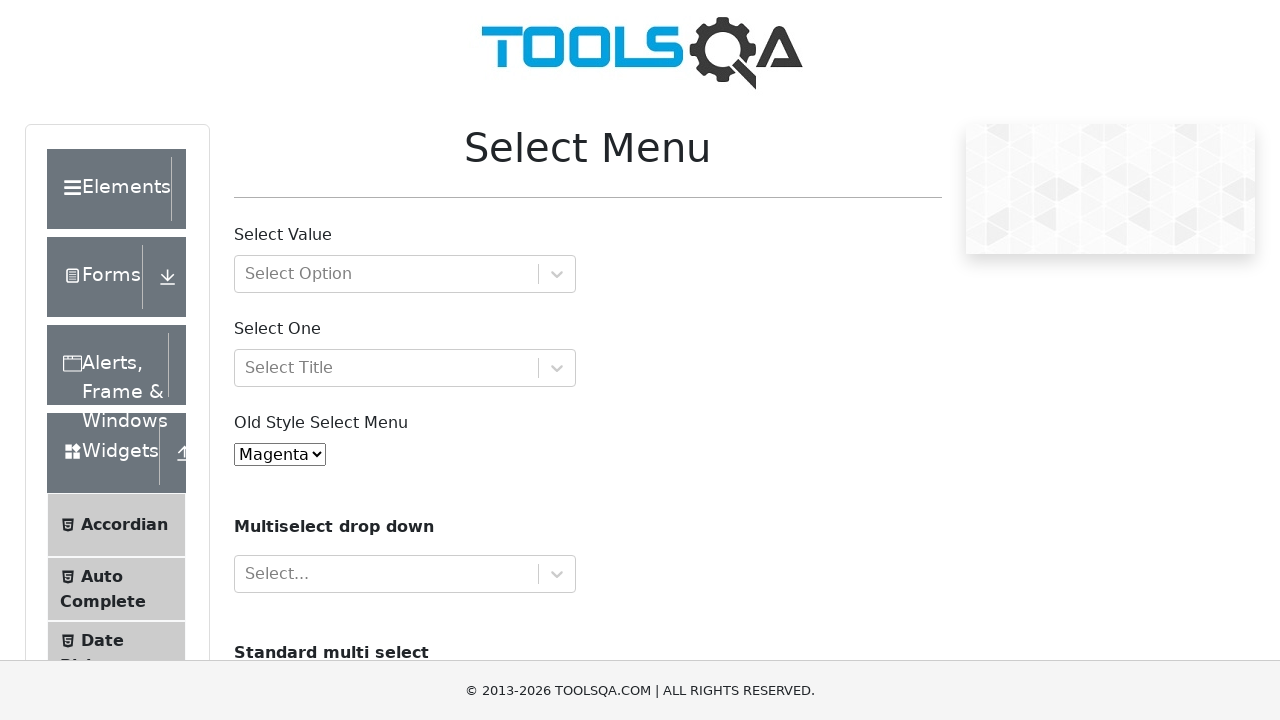